Tests custom jQuery dropdown selection by selecting various numeric values (18, 5, 19) from a custom dropdown menu and verifying the selected values are displayed correctly.

Starting URL: http://jqueryui.com/resources/demos/selectmenu/default.html

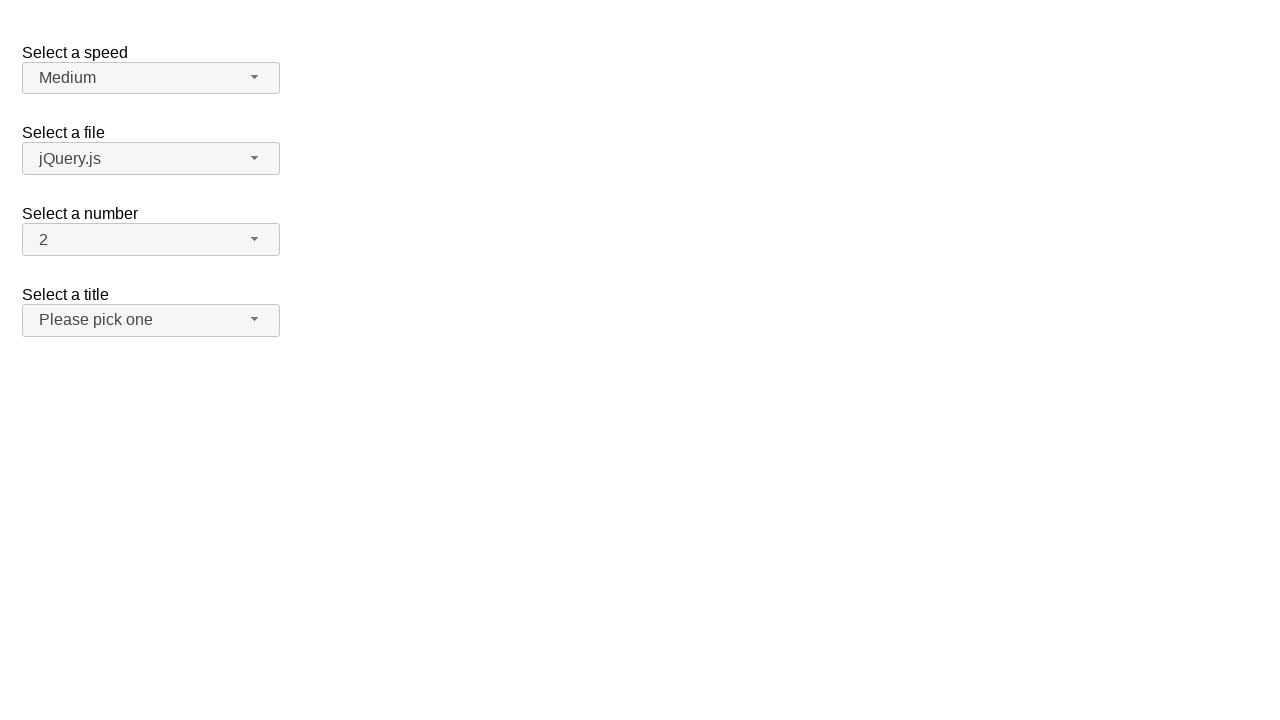

Clicked custom dropdown button to open menu at (151, 240) on xpath=//span[@id='number-button']
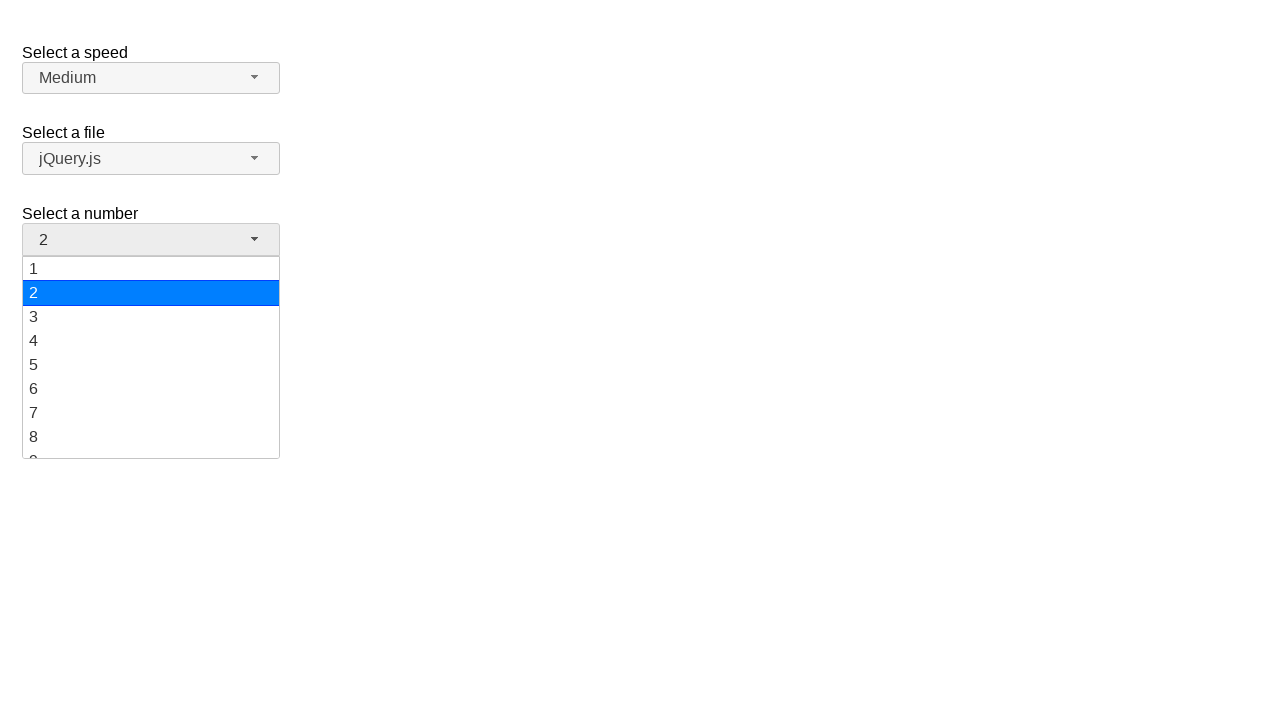

Dropdown menu loaded
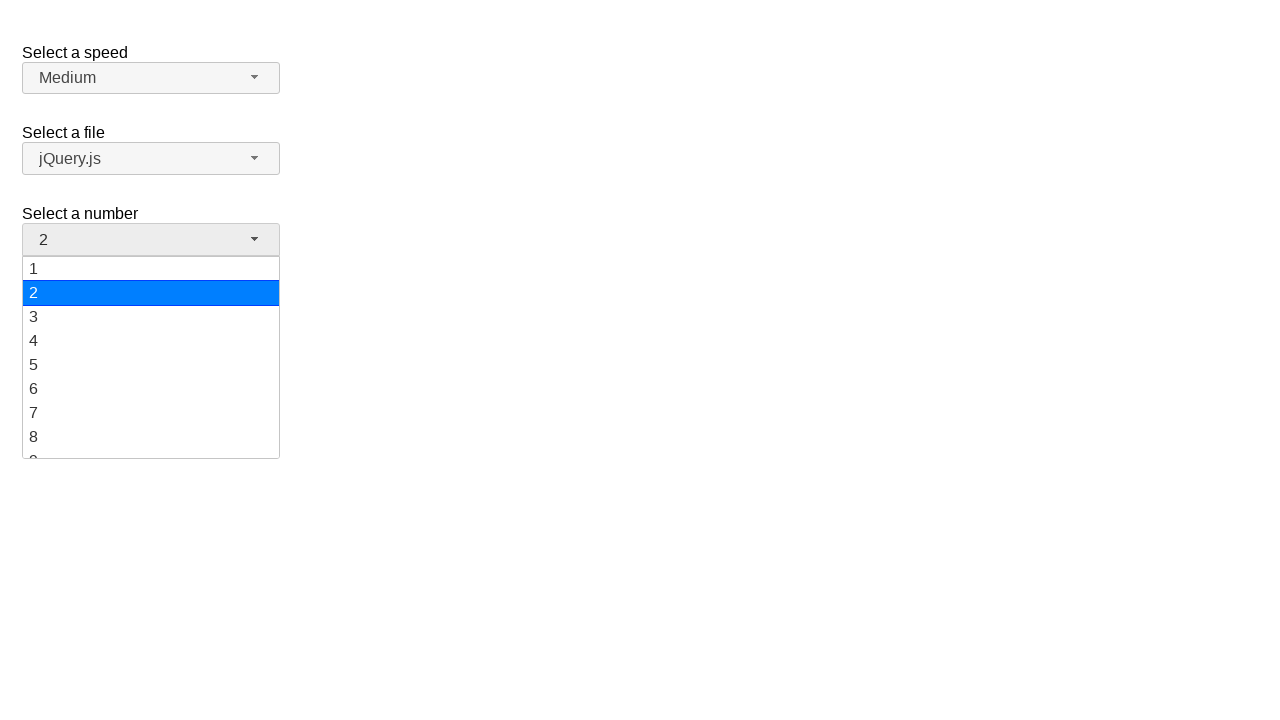

Selected value '18' from dropdown menu at (151, 421) on xpath=//ul[@id='number-menu']//div[text()='18']
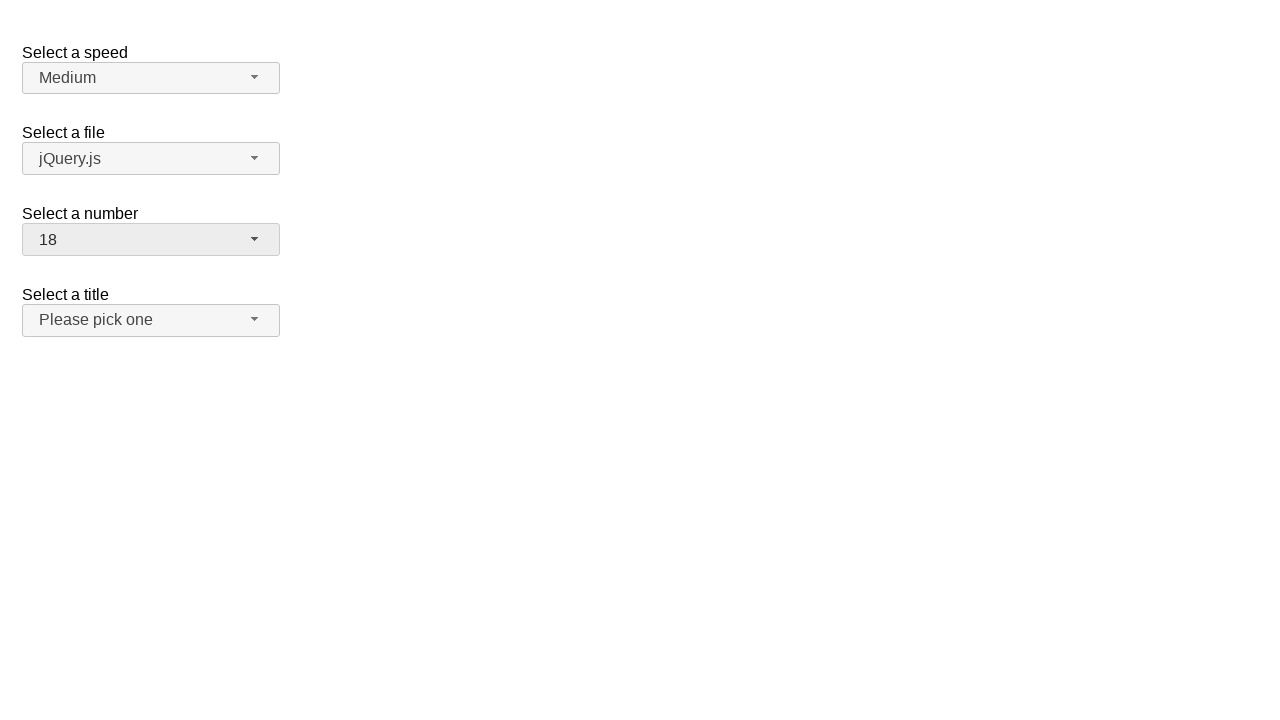

Verified that '18' is displayed as selected value
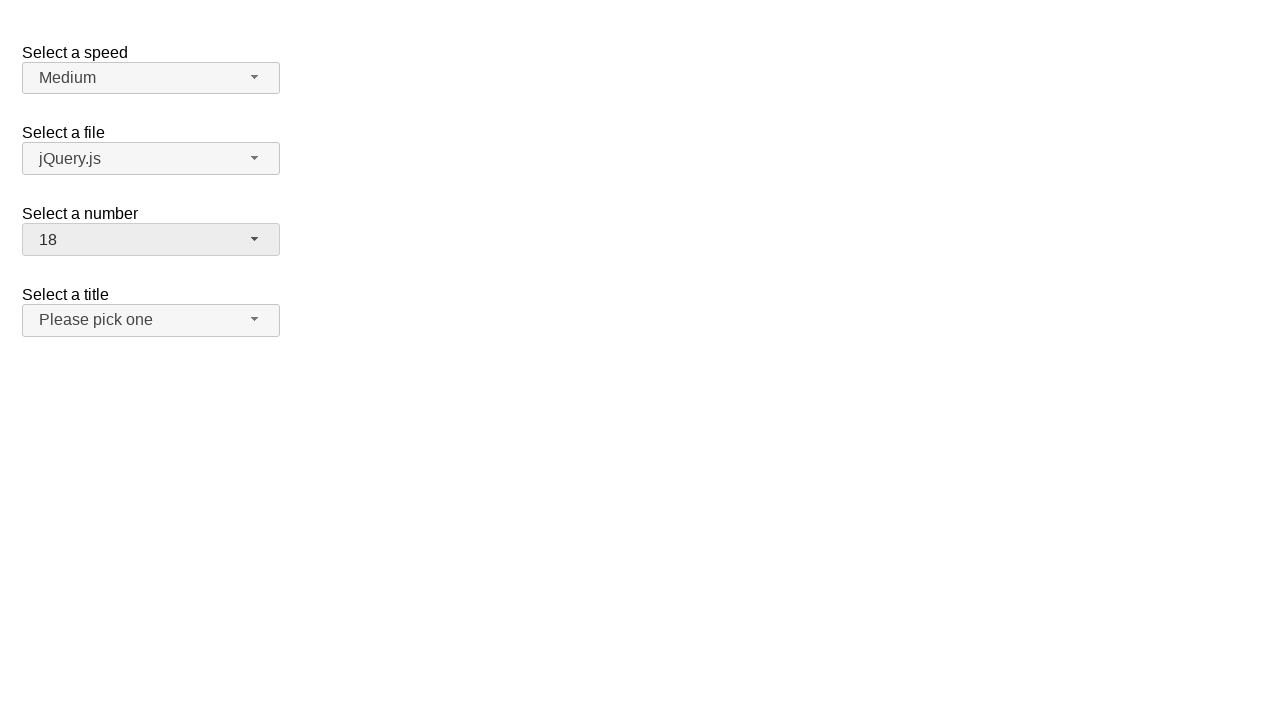

Clicked custom dropdown button to open menu at (151, 240) on xpath=//span[@id='number-button']
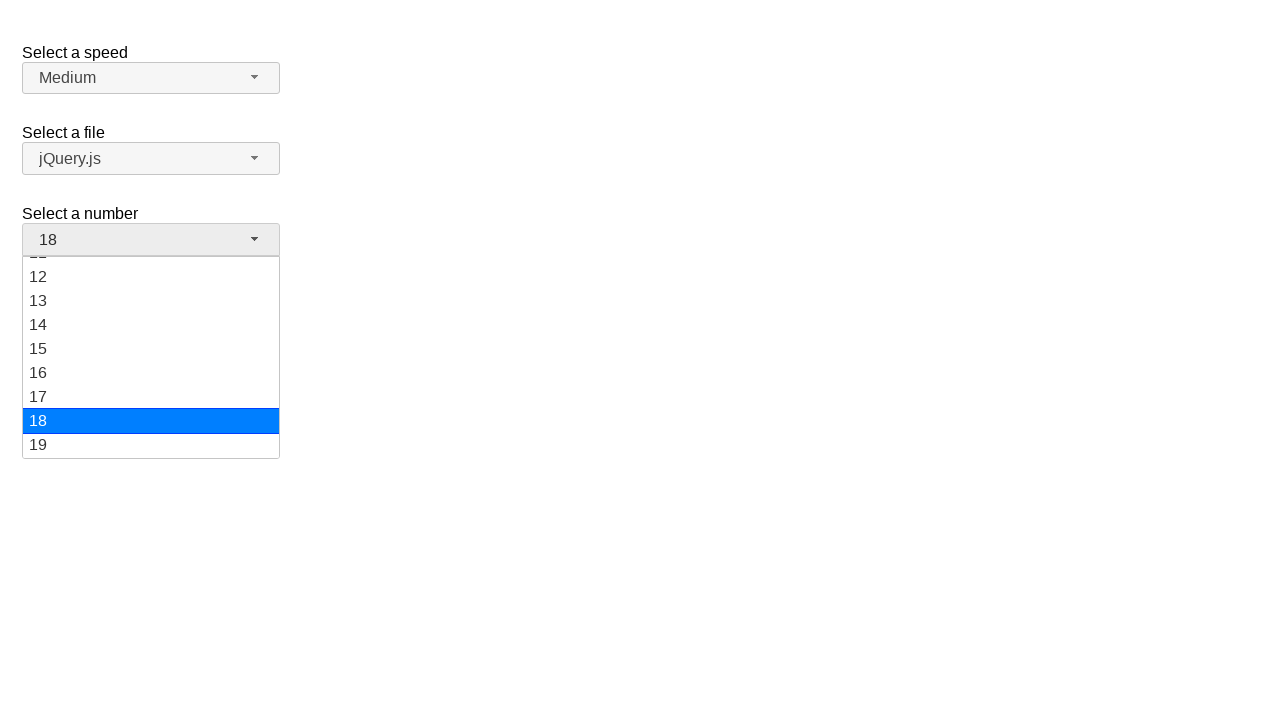

Dropdown menu loaded
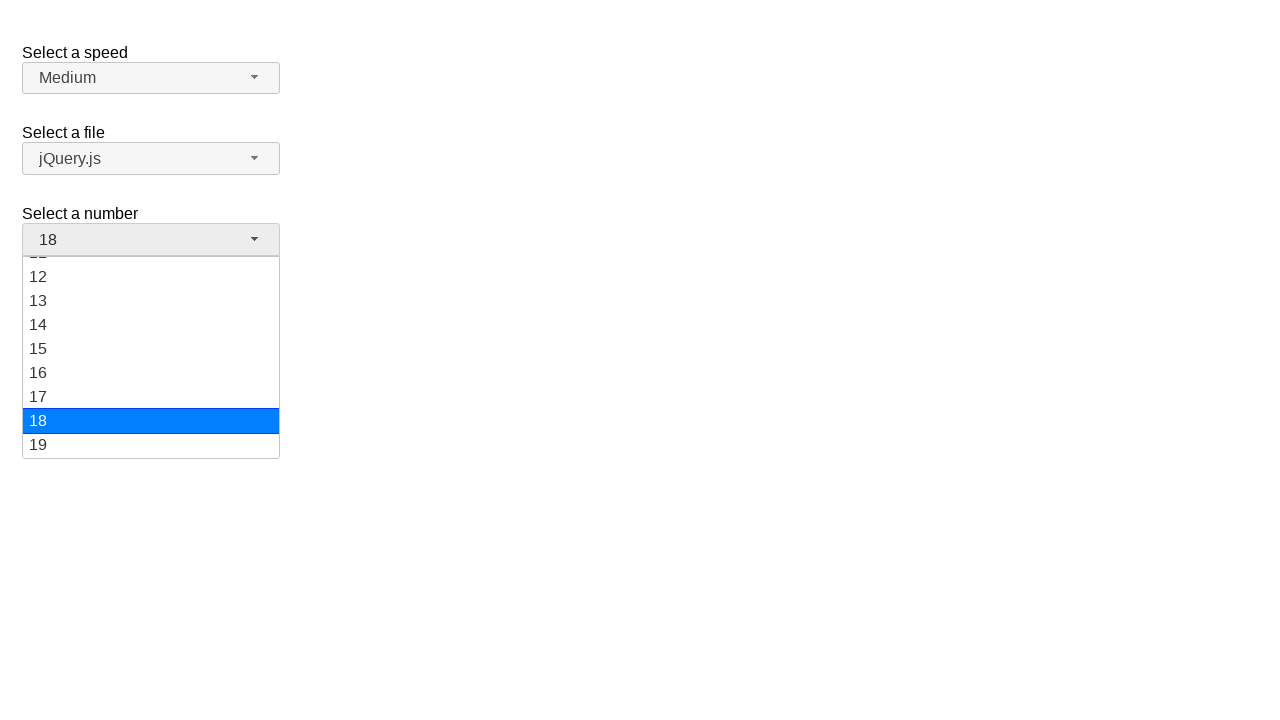

Selected value '5' from dropdown menu at (151, 357) on xpath=//ul[@id='number-menu']//div[text()='5']
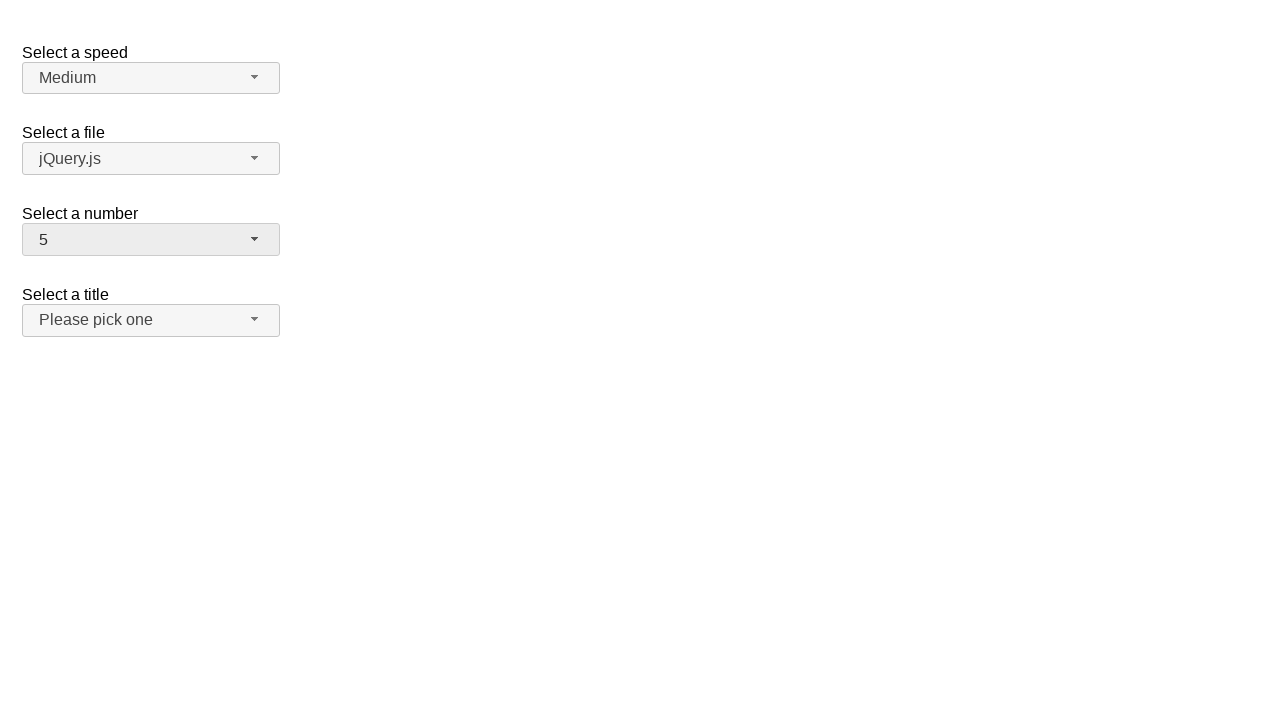

Verified that '5' is displayed as selected value
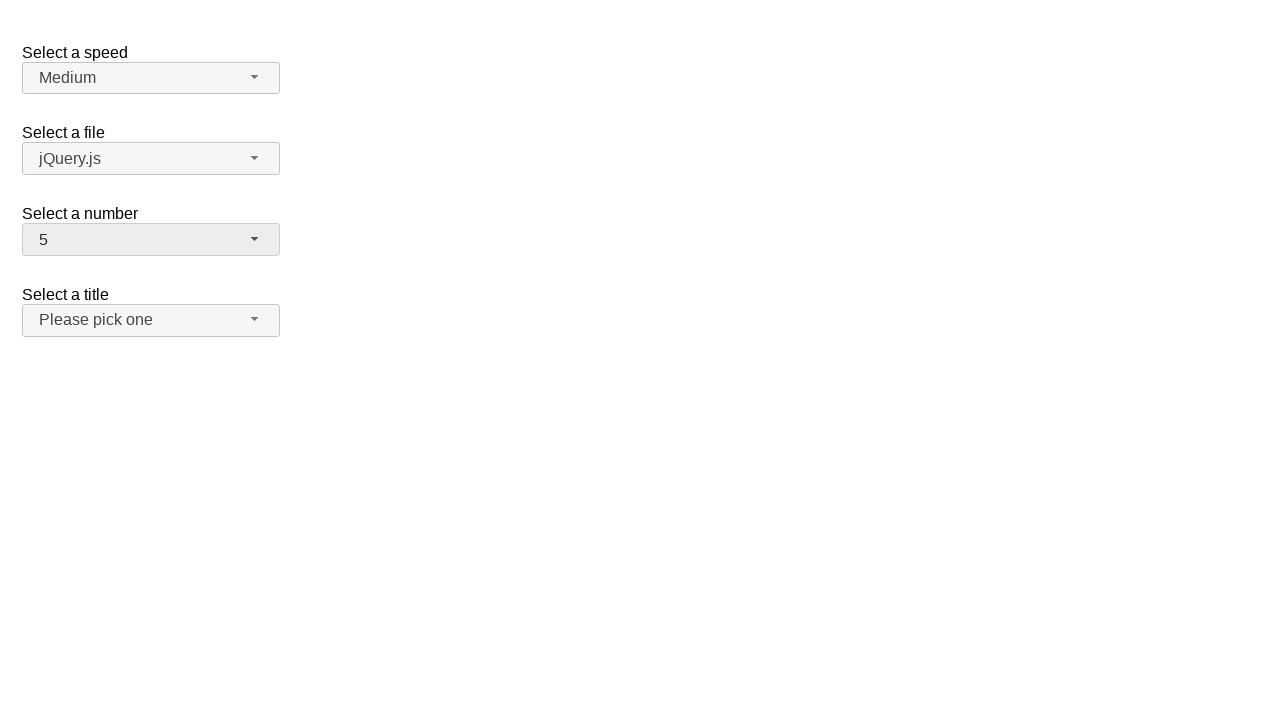

Clicked custom dropdown button to open menu at (151, 240) on xpath=//span[@id='number-button']
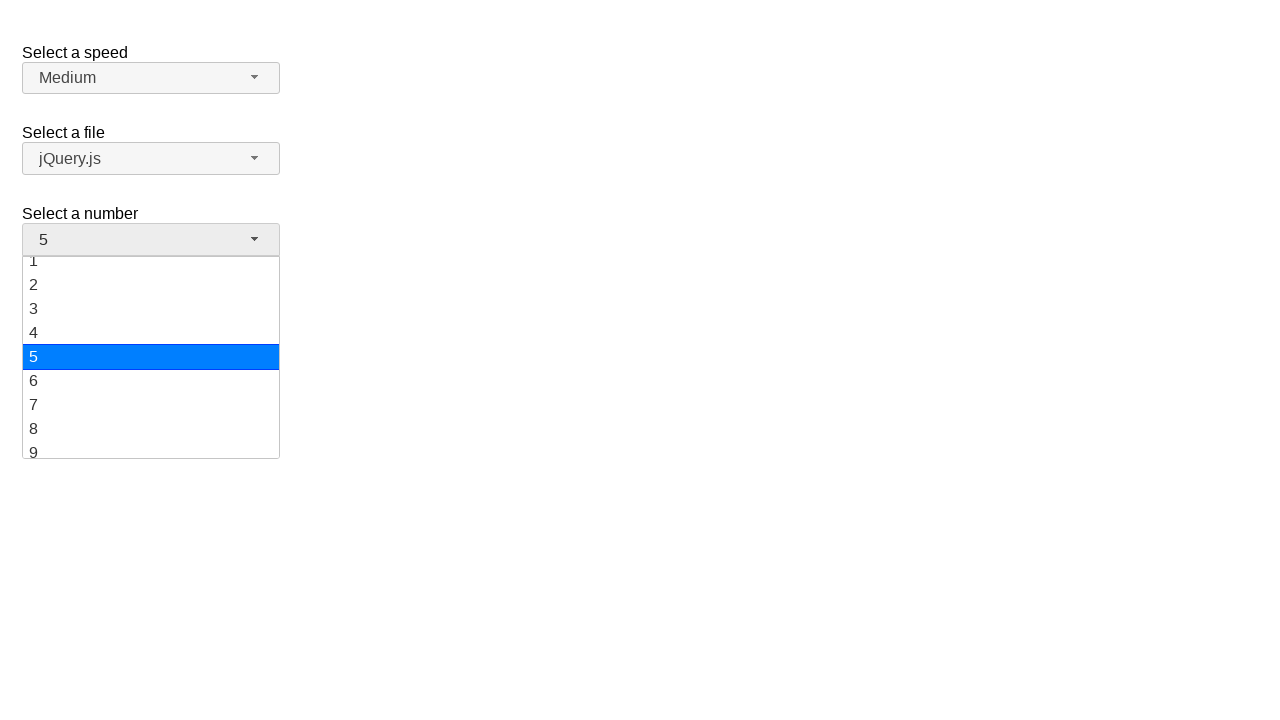

Dropdown menu loaded
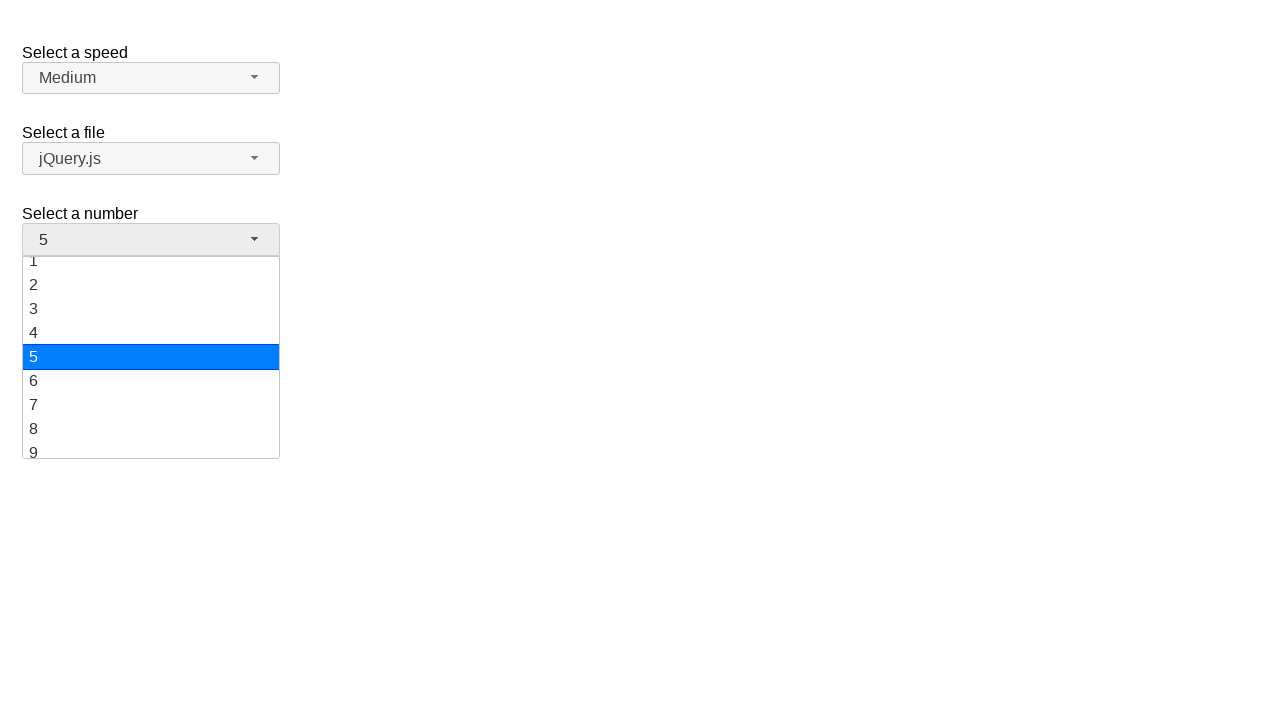

Selected value '19' from dropdown menu at (151, 445) on xpath=//ul[@id='number-menu']//div[text()='19']
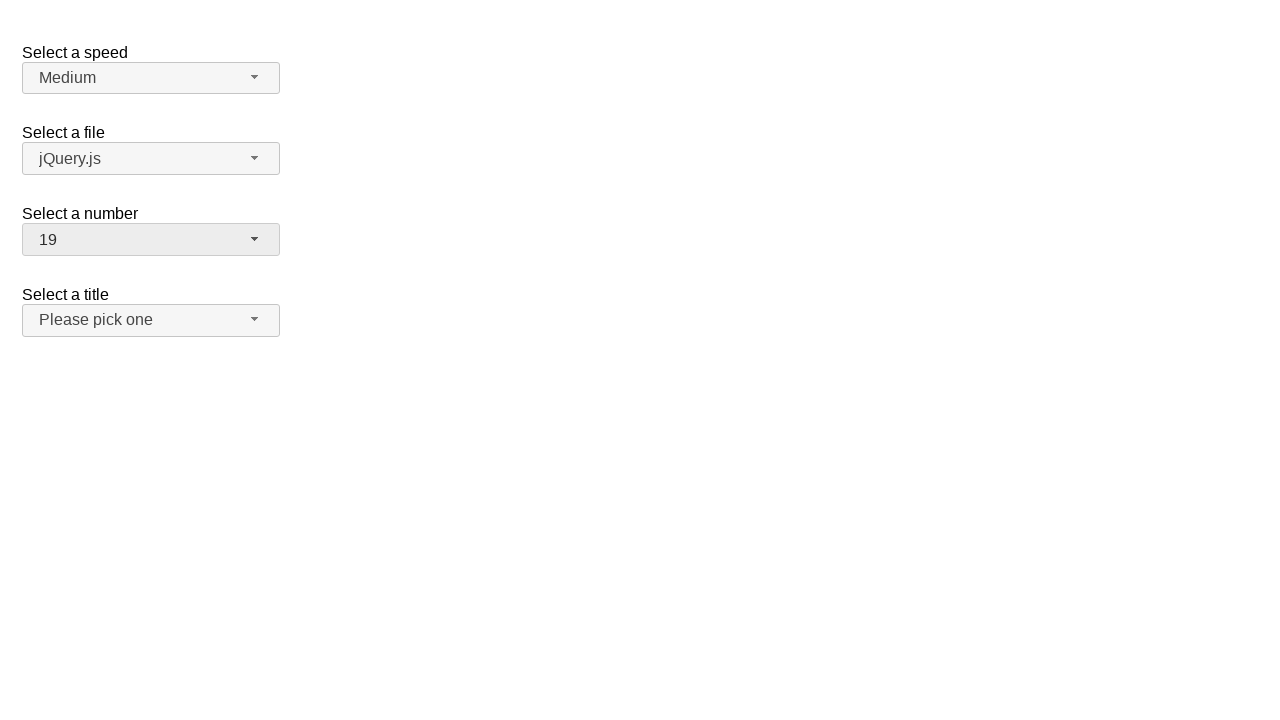

Verified that '19' is displayed as selected value
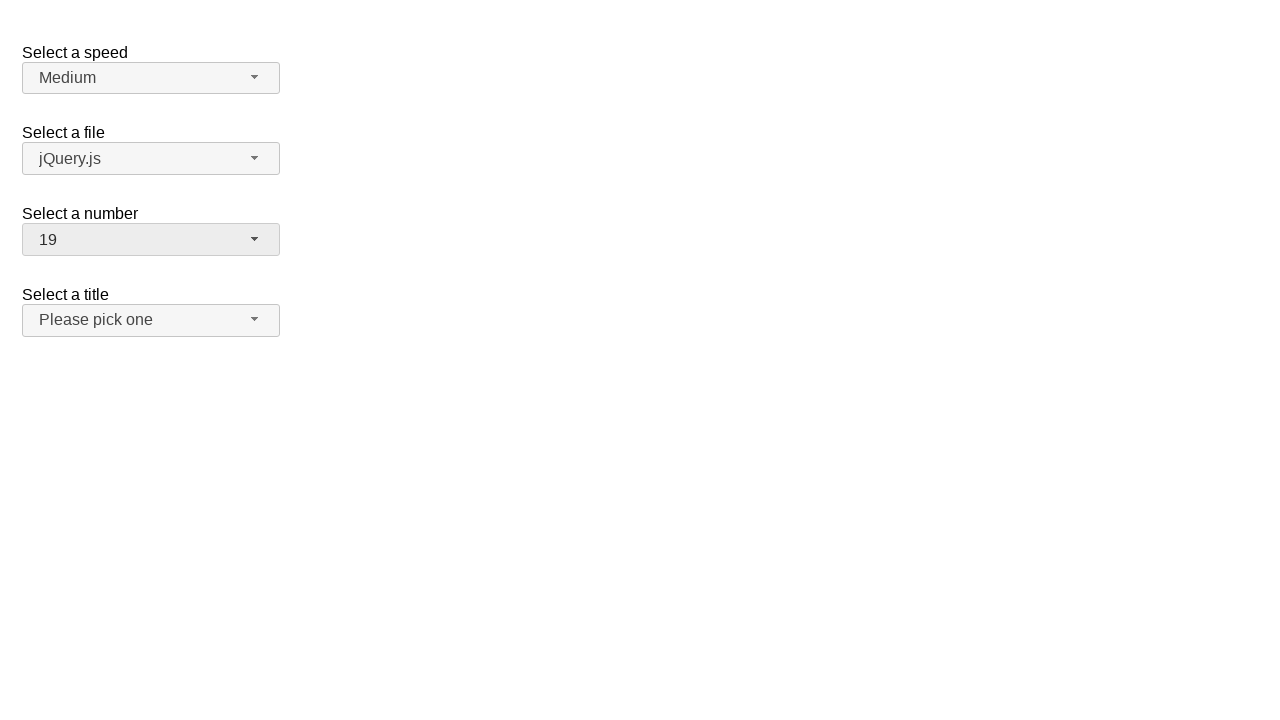

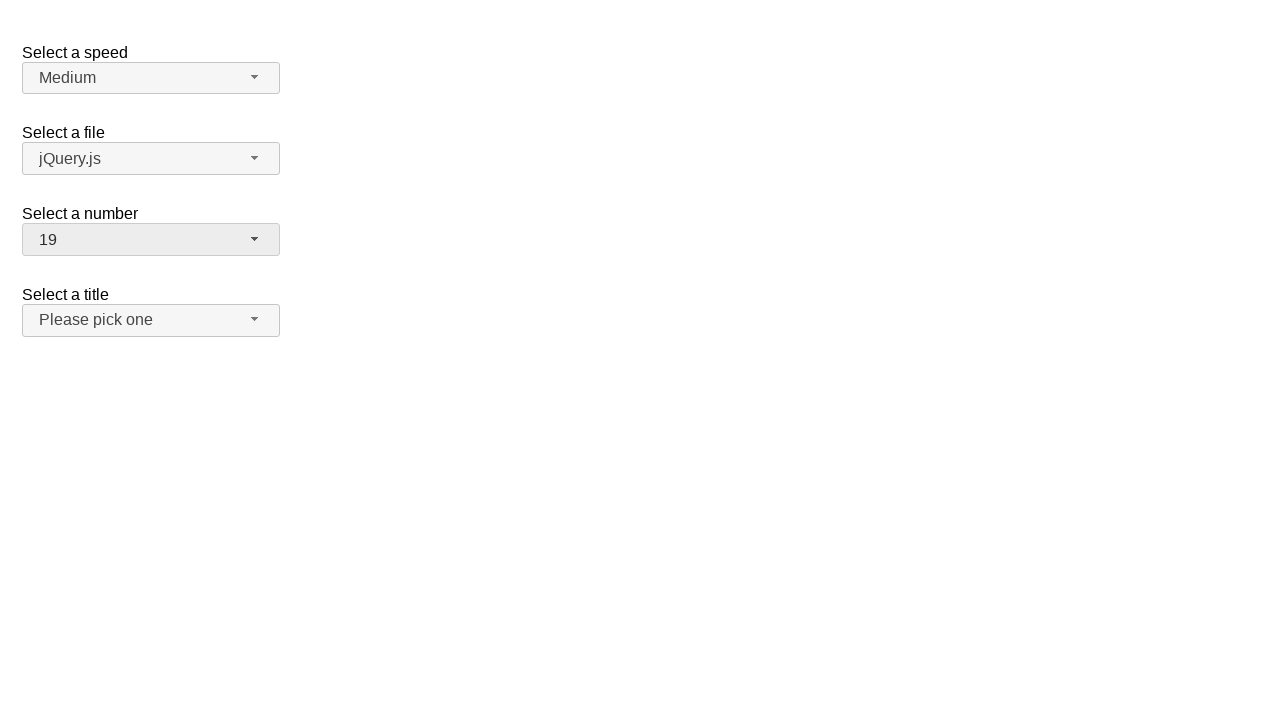